Tests various form elements on the Omayo blog page by clicking a radio button, filling a textarea, and clicking a button with timeout functionality

Starting URL: http://omayo.blogspot.com/

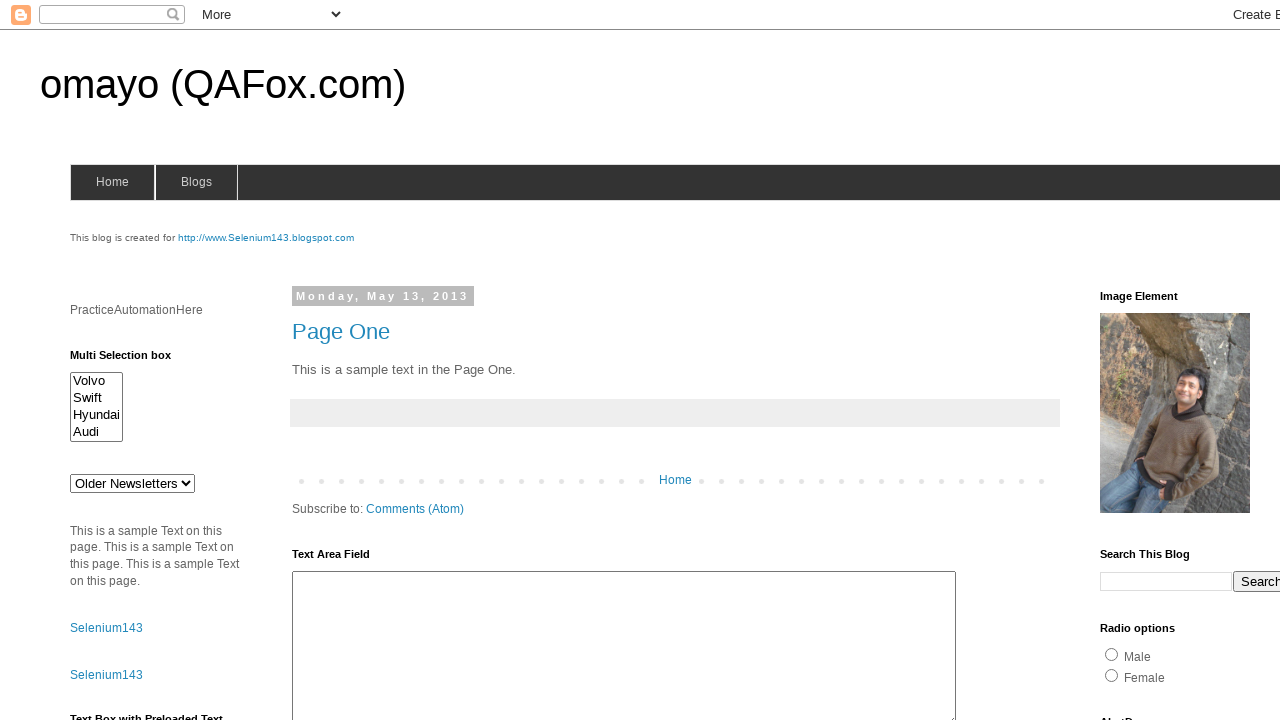

Clicked radio button with id ending in 'o2' at (1112, 675) on input[id$='o2']
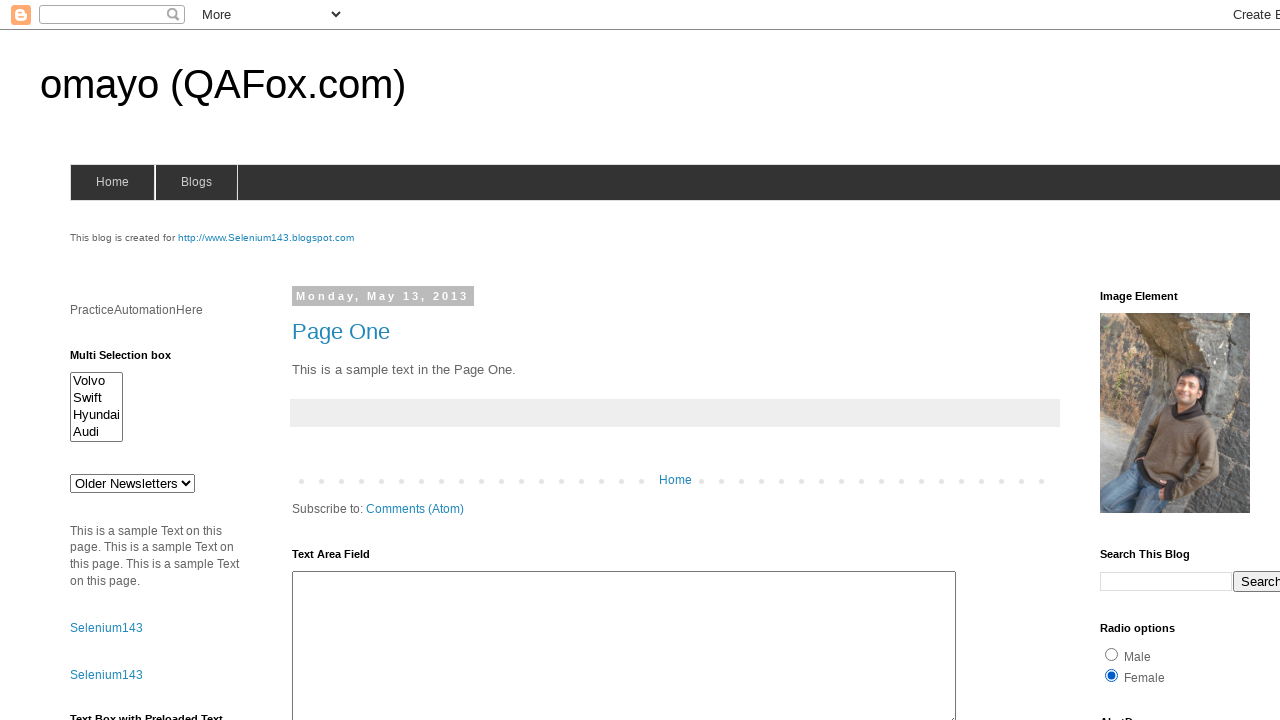

Filled textarea with 'it is an blogspot website' on textarea[id^='t']
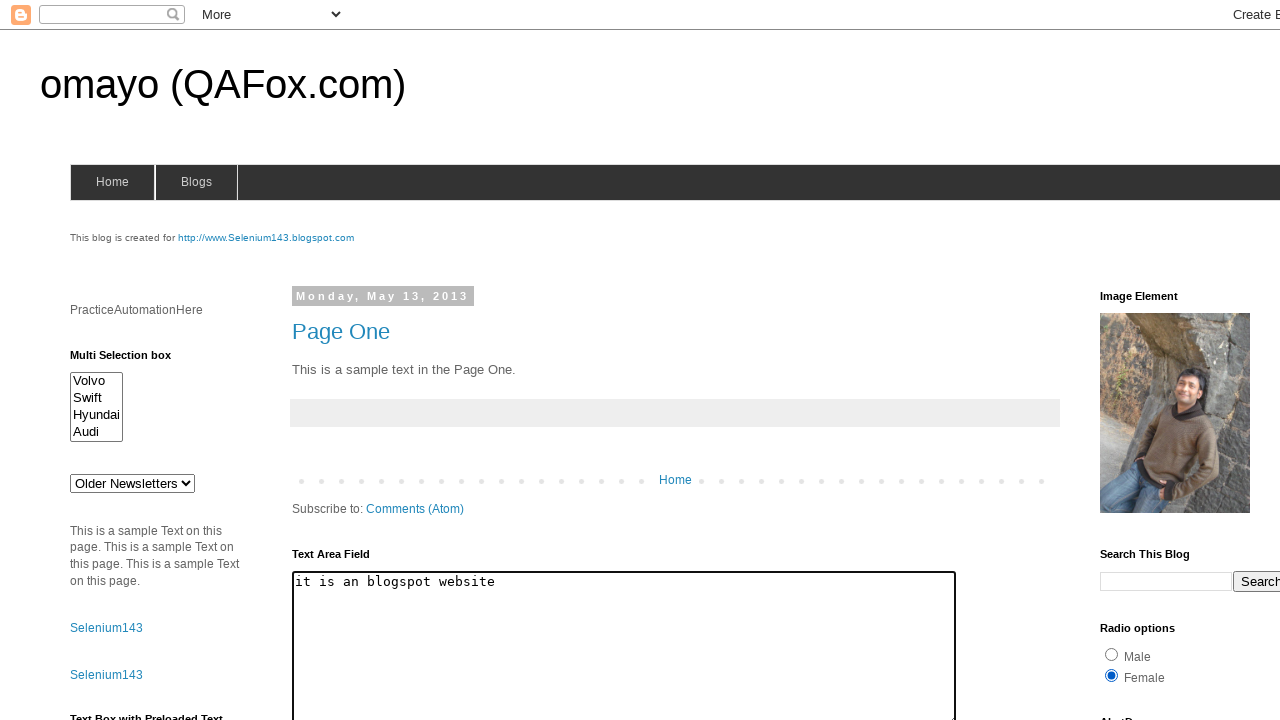

Clicked button with setTimeout timeout functionality at (93, 360) on button[onclick^='setTimeout(myFunctionAB']
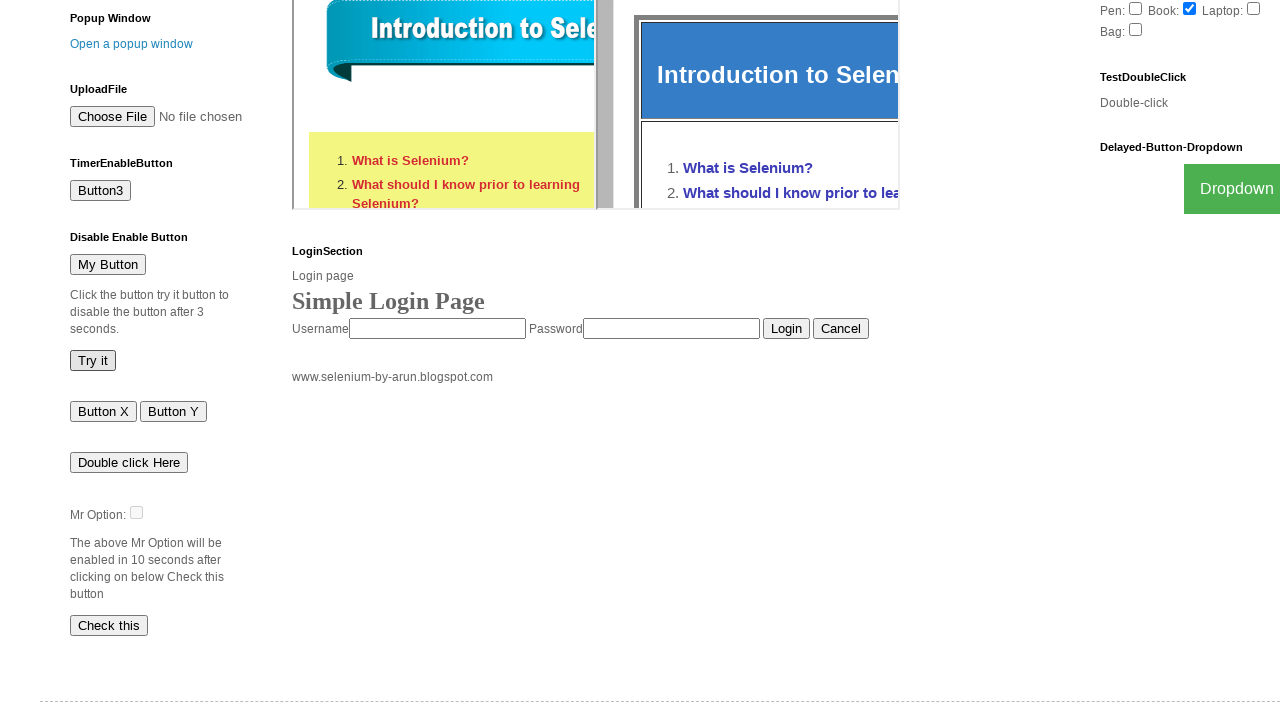

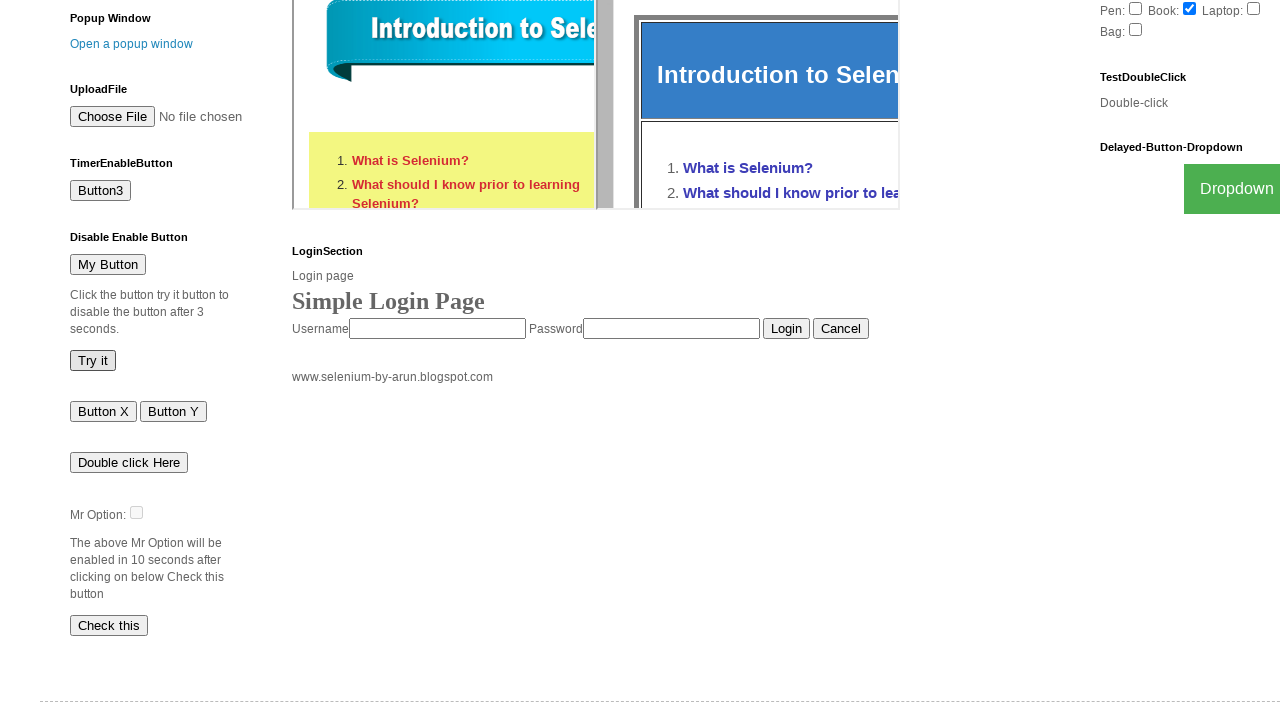